Tests marking individual todo items as complete by clicking their checkboxes

Starting URL: https://demo.playwright.dev/todomvc

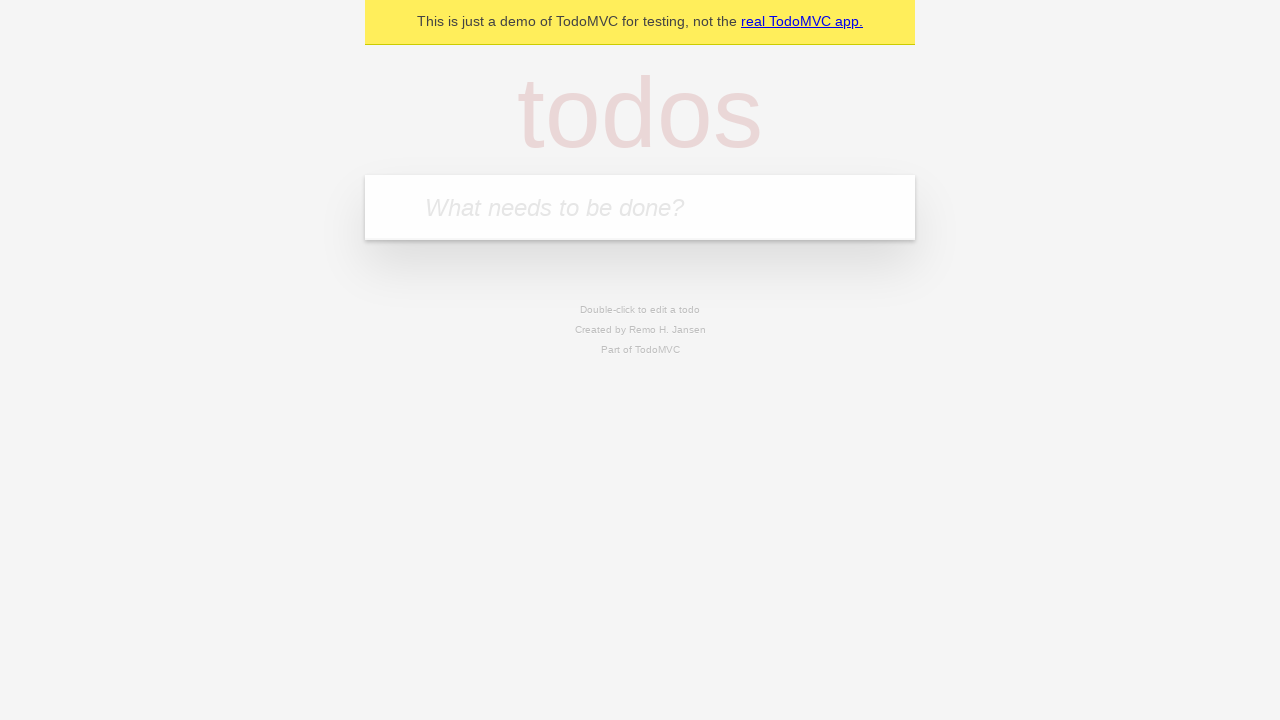

Filled todo input field with 'buy some cheese' on internal:attr=[placeholder="What needs to be done?"i]
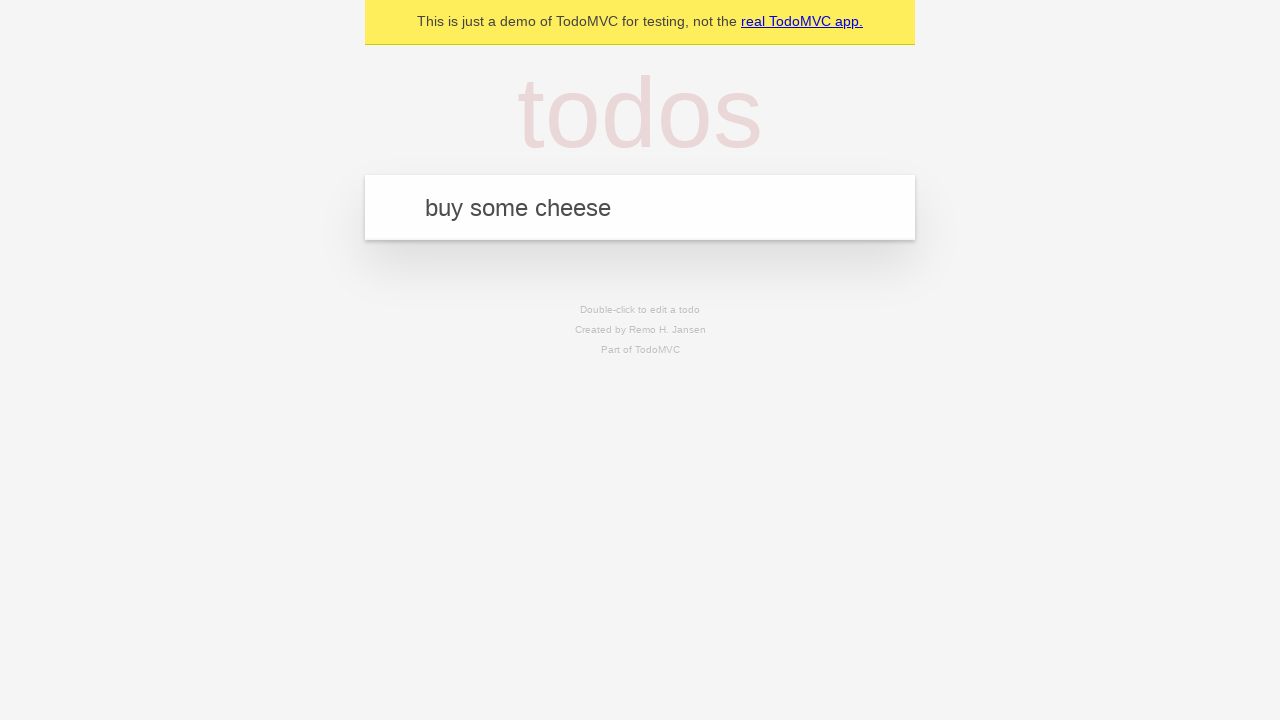

Pressed Enter to create first todo item on internal:attr=[placeholder="What needs to be done?"i]
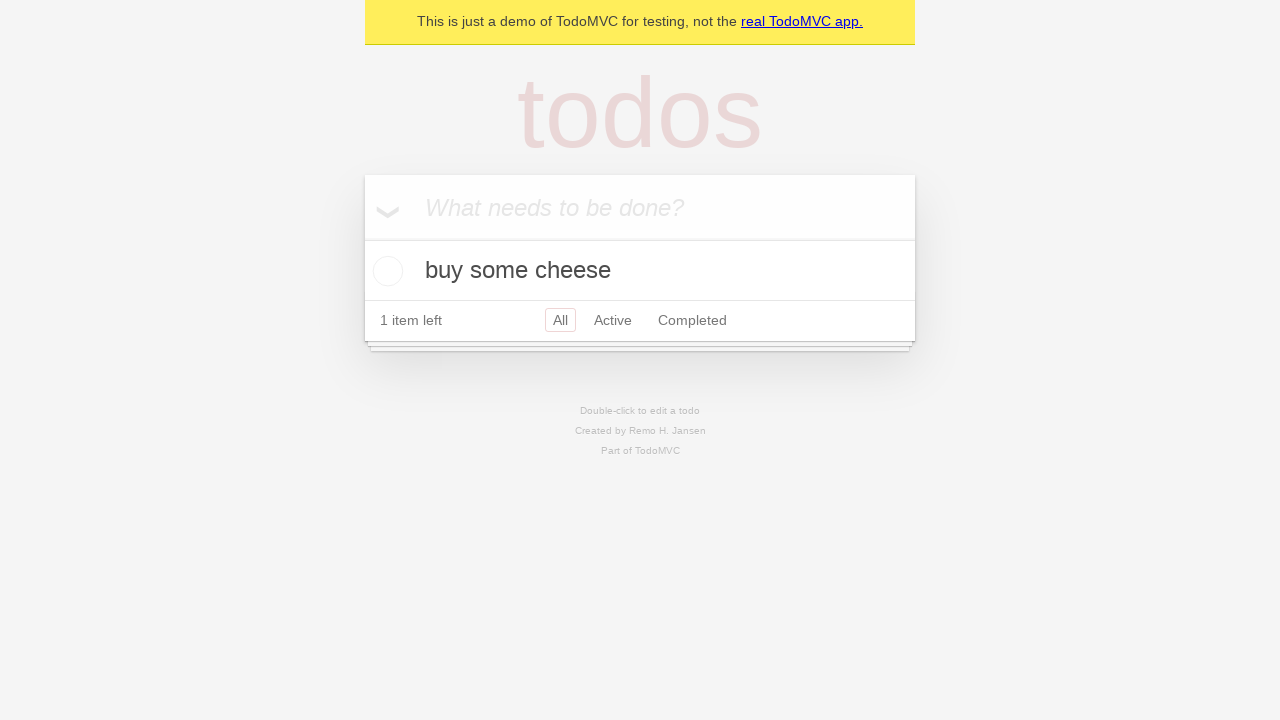

Filled todo input field with 'feed the cat' on internal:attr=[placeholder="What needs to be done?"i]
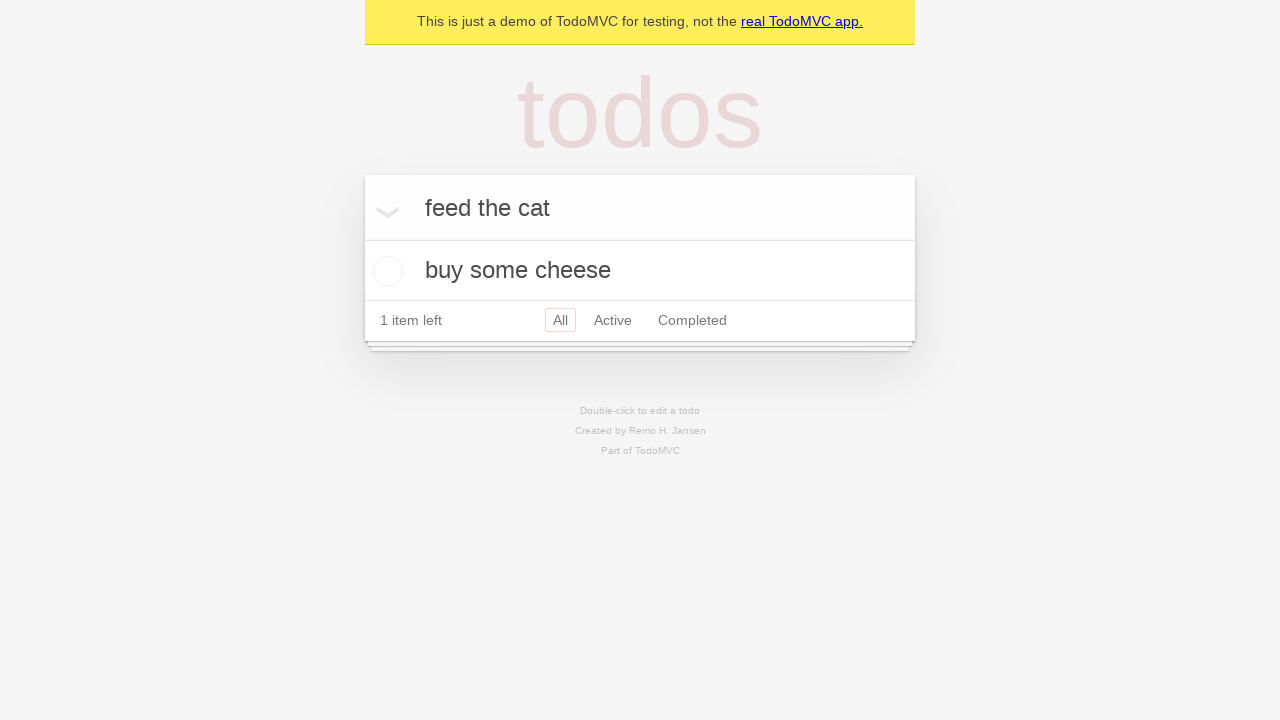

Pressed Enter to create second todo item on internal:attr=[placeholder="What needs to be done?"i]
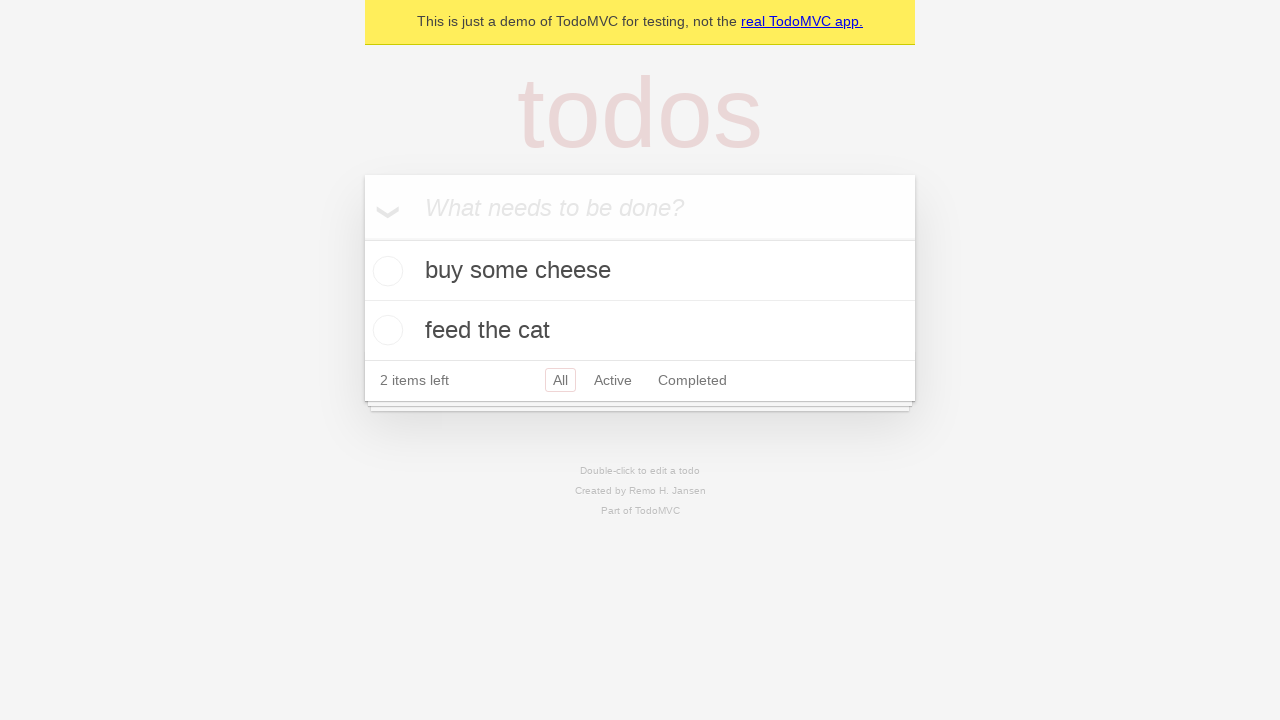

Marked first todo item 'buy some cheese' as complete at (385, 271) on [data-testid='todo-item'] >> nth=0 >> internal:role=checkbox
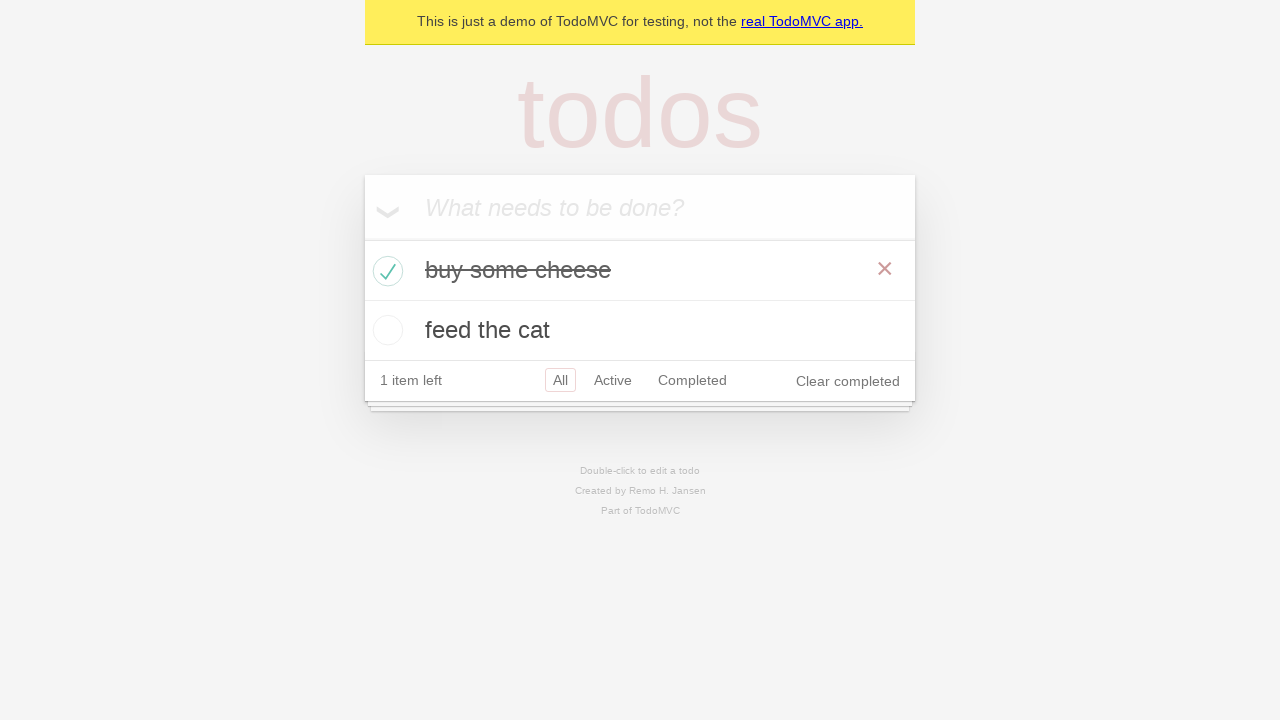

Marked second todo item 'feed the cat' as complete at (385, 330) on [data-testid='todo-item'] >> nth=1 >> internal:role=checkbox
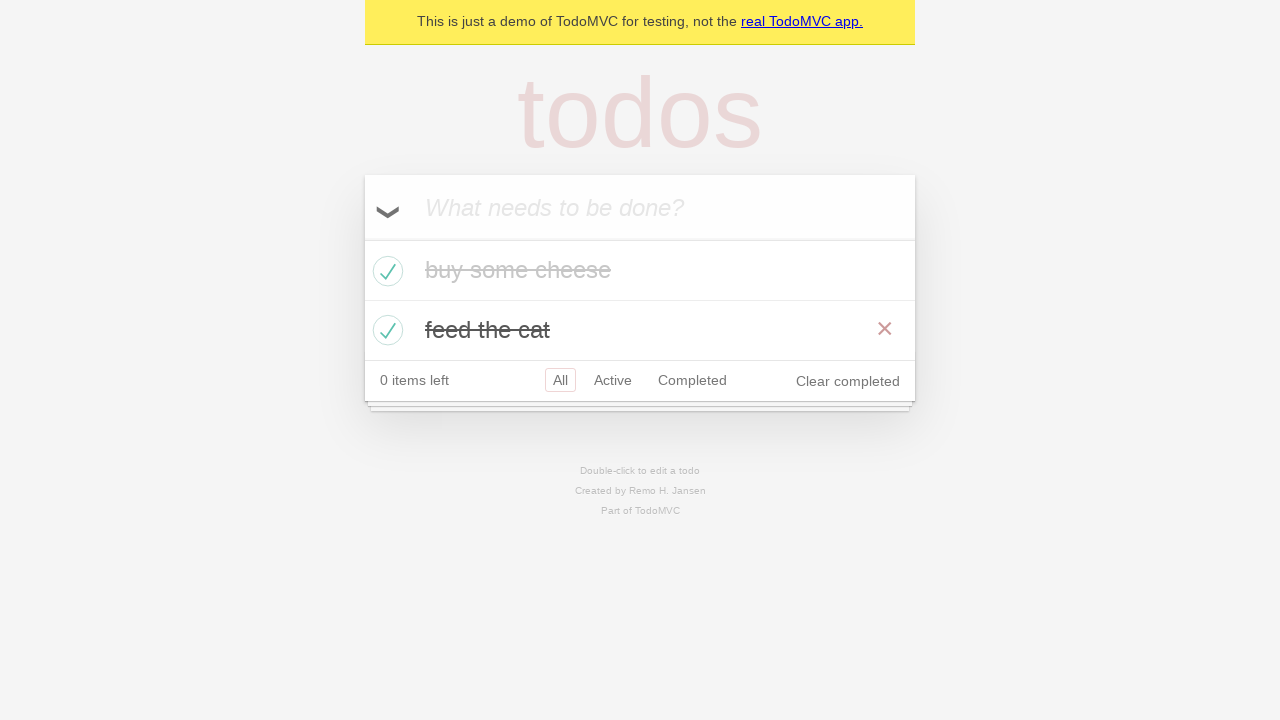

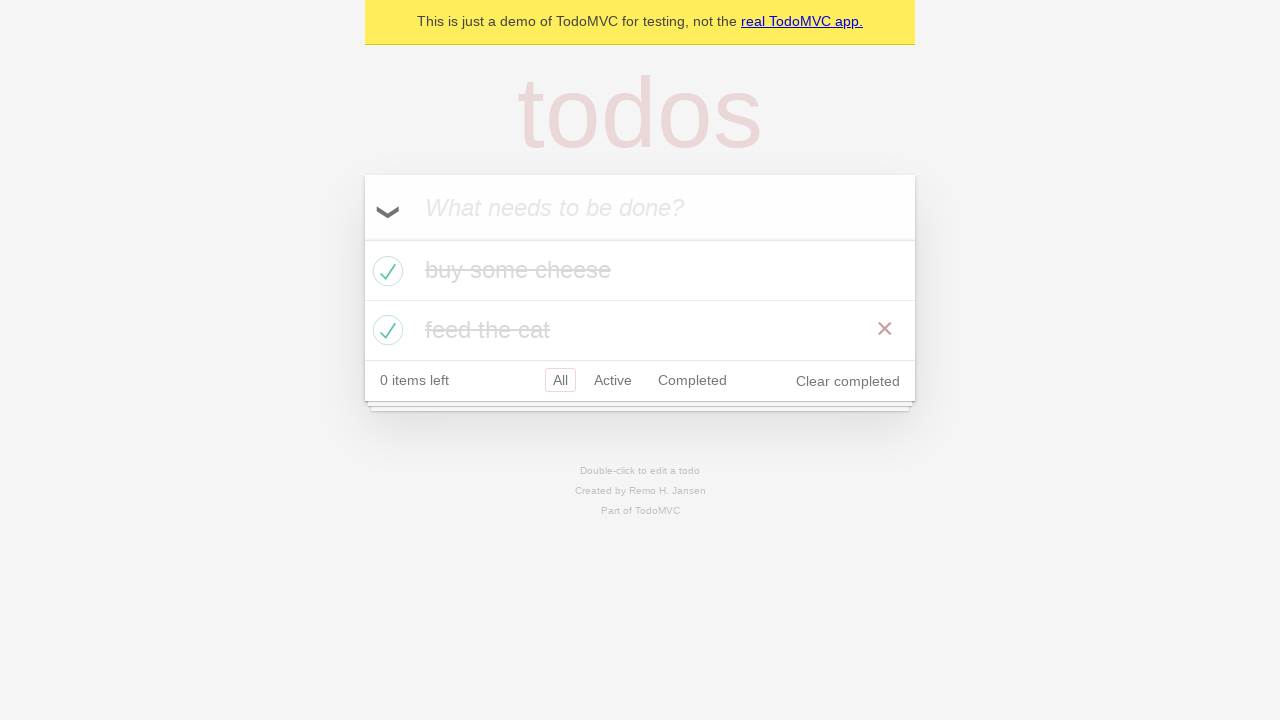